Tests handling JavaScript alerts by clicking a link that triggers an alert and accepting it

Starting URL: https://www.selenium.dev/documentation/webdriver/js_alerts_prompts_and_confirmations/

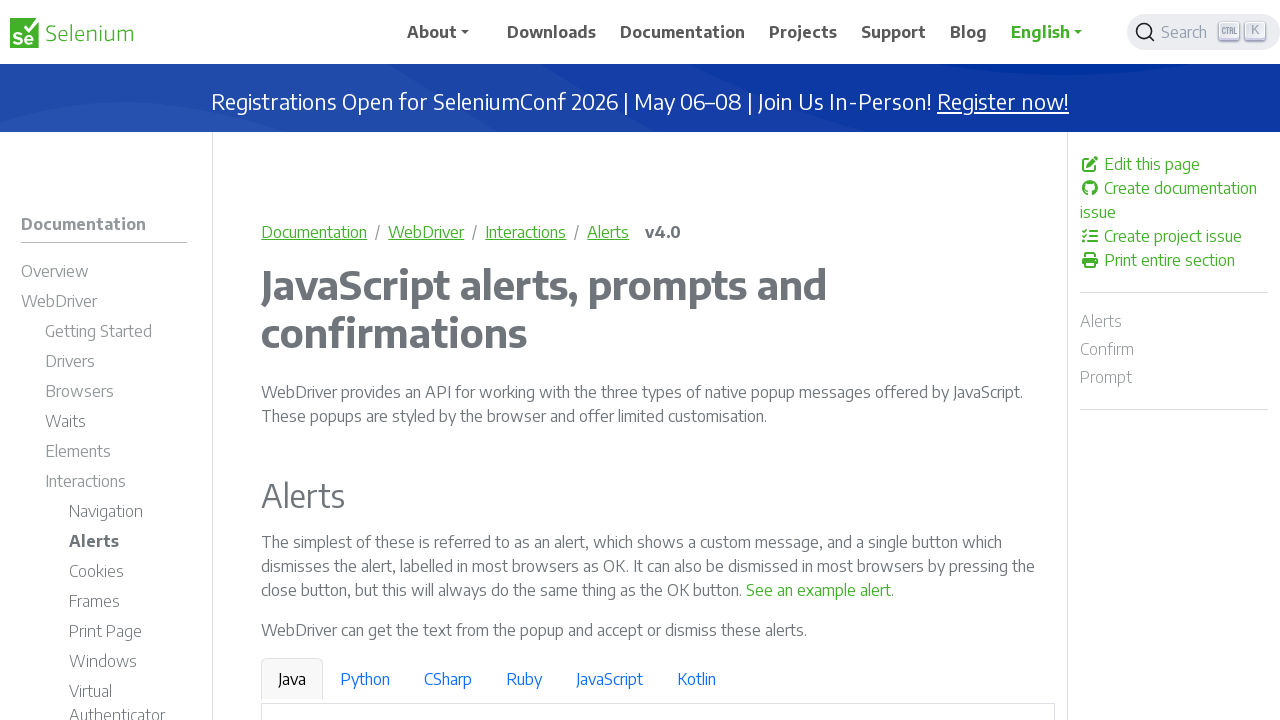

Clicked link to trigger JavaScript alert at (819, 590) on a[onclick*='alert']
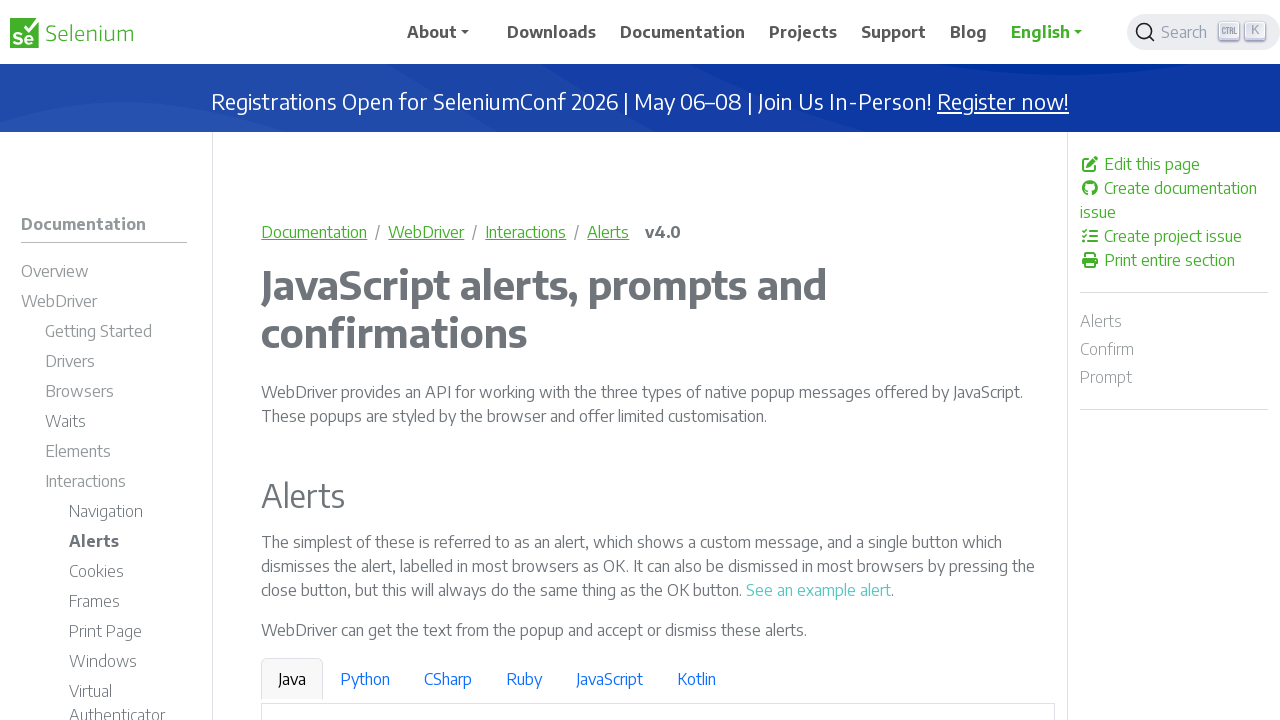

Set up dialog handler to accept alerts
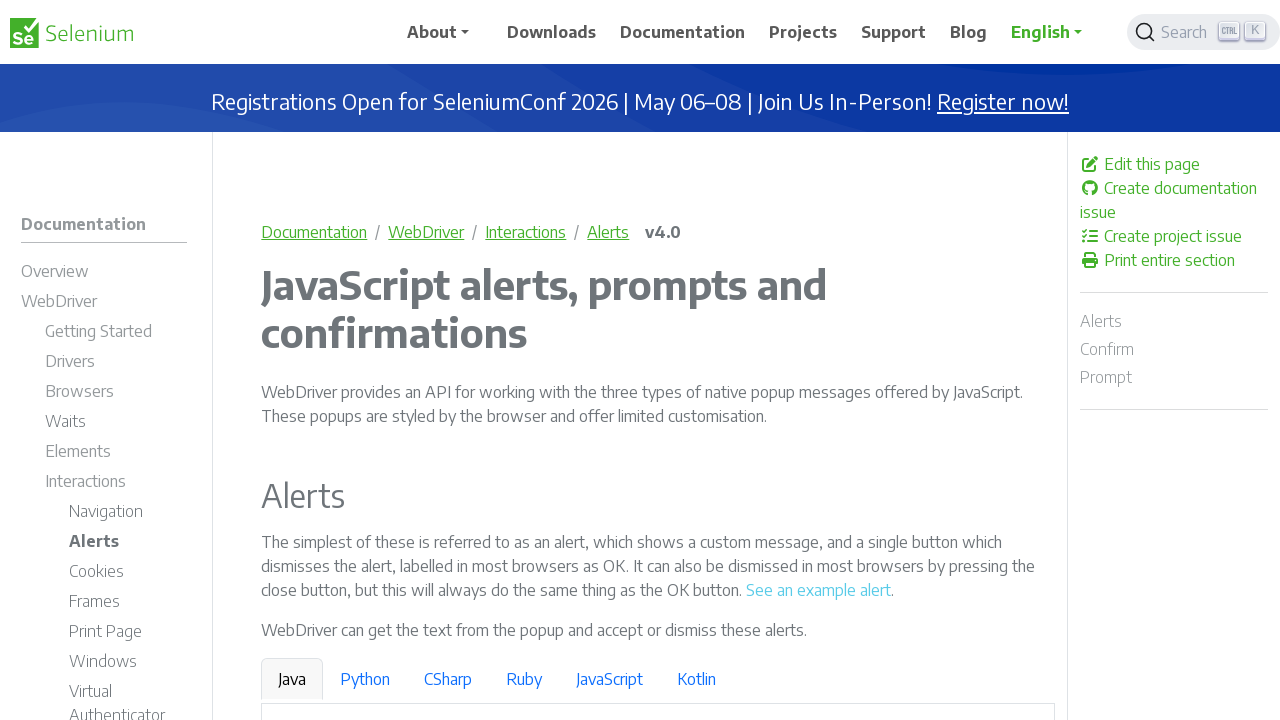

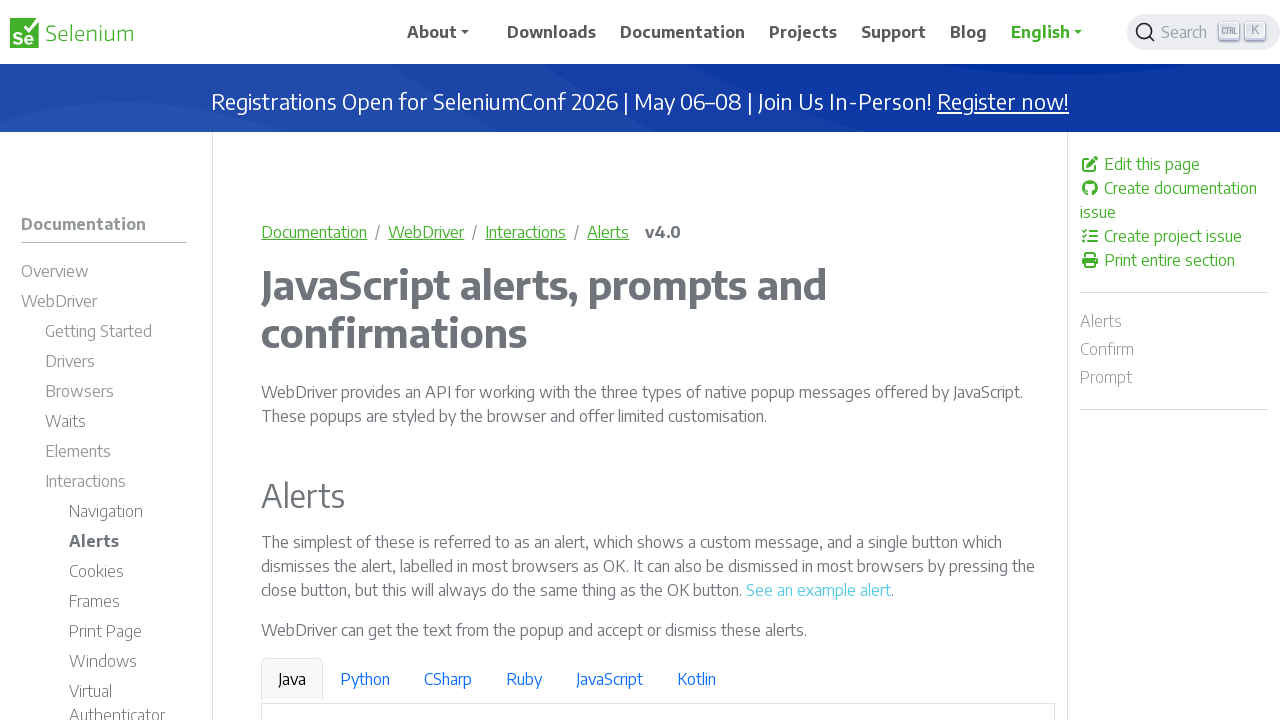